Tests window handling by opening a link in a new window, switching between parent and child windows, and clicking a link in the child window

Starting URL: http://omayo.blogspot.com/

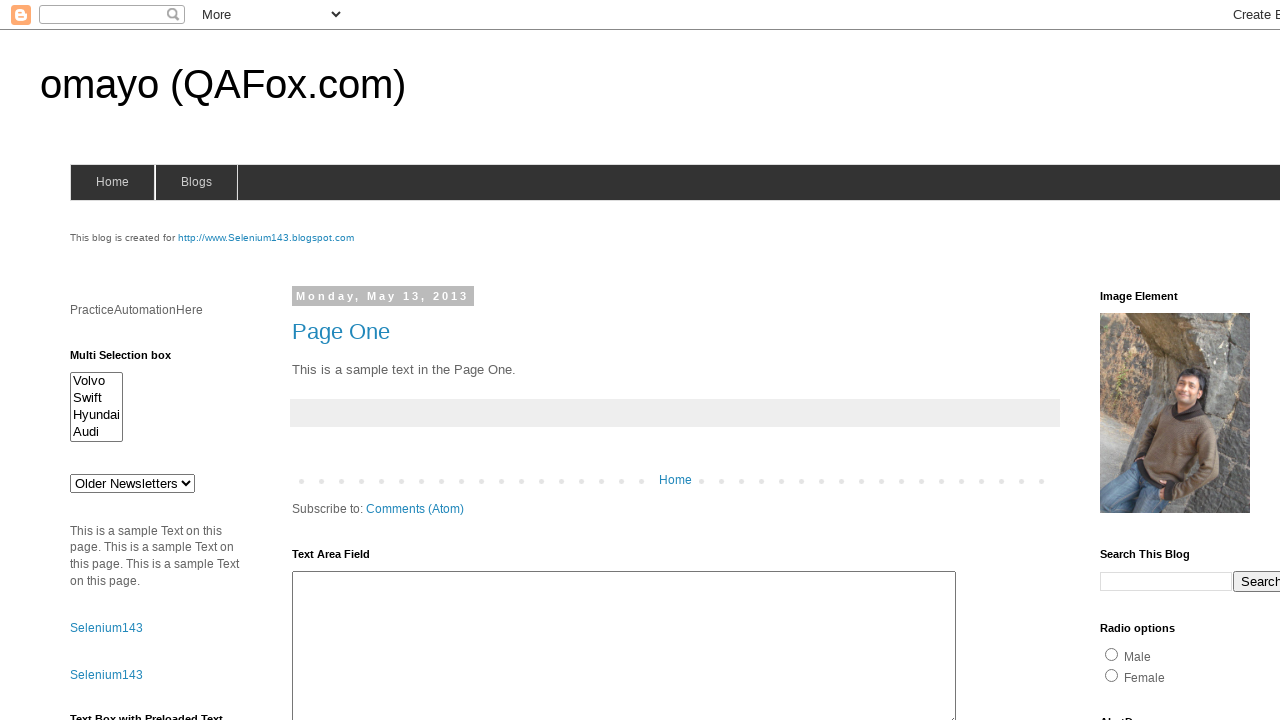

Clicked SeleniumTutorial link to open in new window at (116, 360) on a:text('SeleniumTutorial')
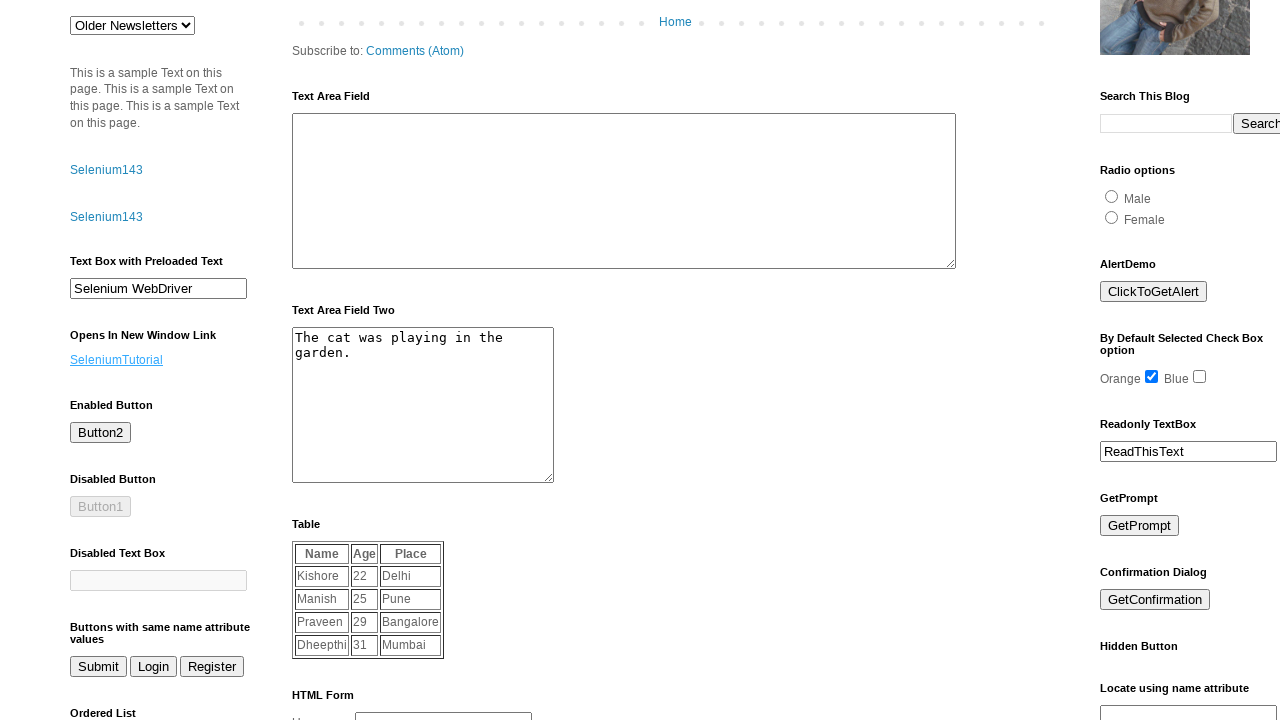

Captured new child window page object
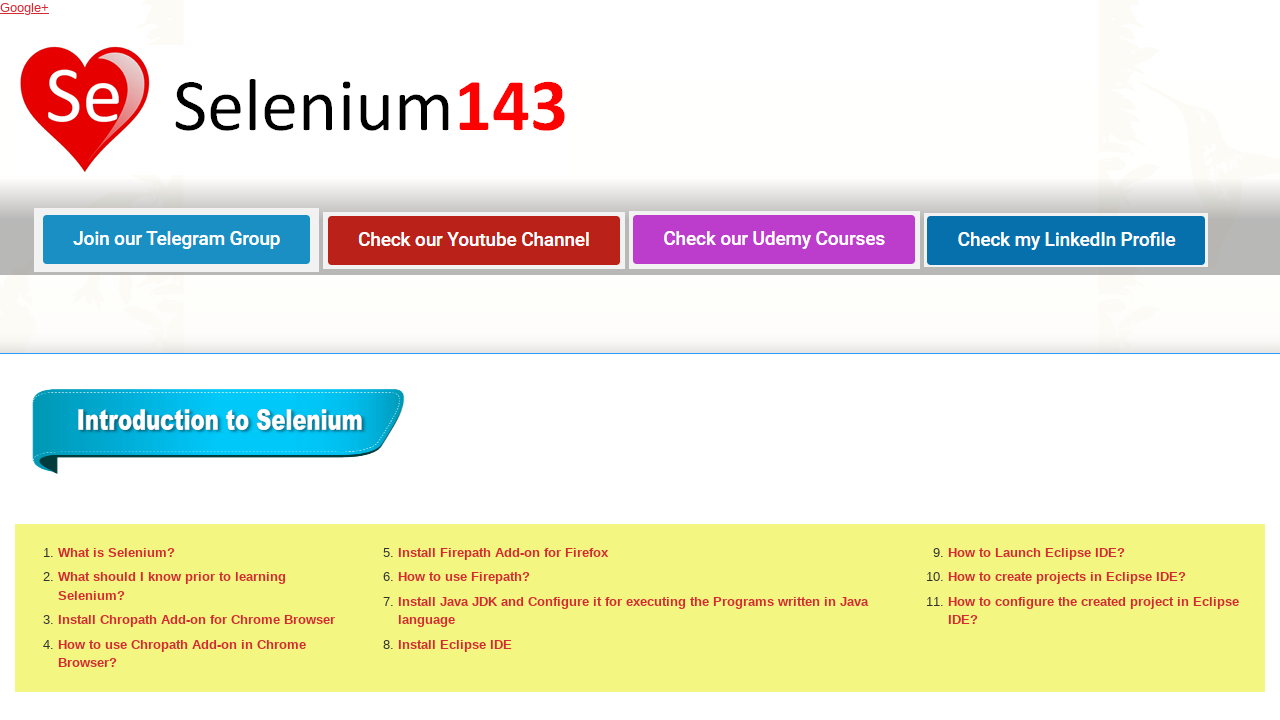

Clicked Eclipse IDE link in child window at (455, 644) on a:has-text('Eclipse IDE')
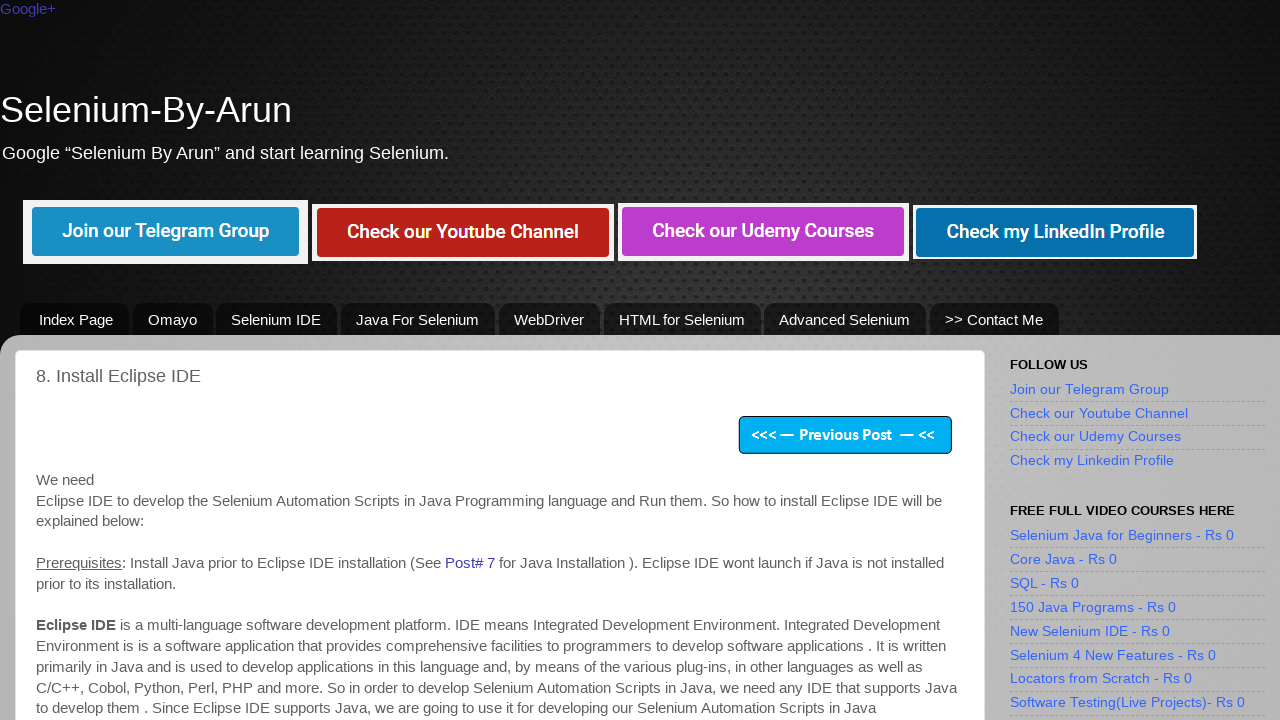

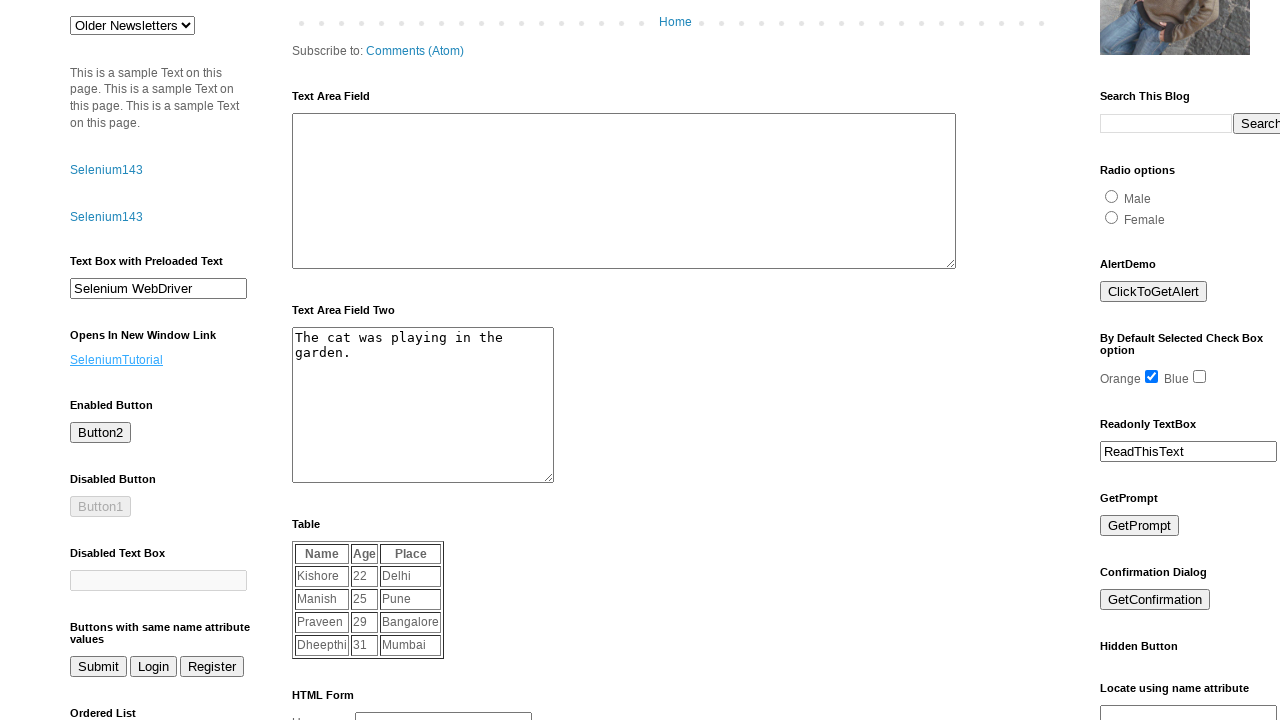